Tests simple alert functionality by triggering an alert and accepting it

Starting URL: https://bonigarcia.dev/selenium-webdriver-java/dialog-boxes.html

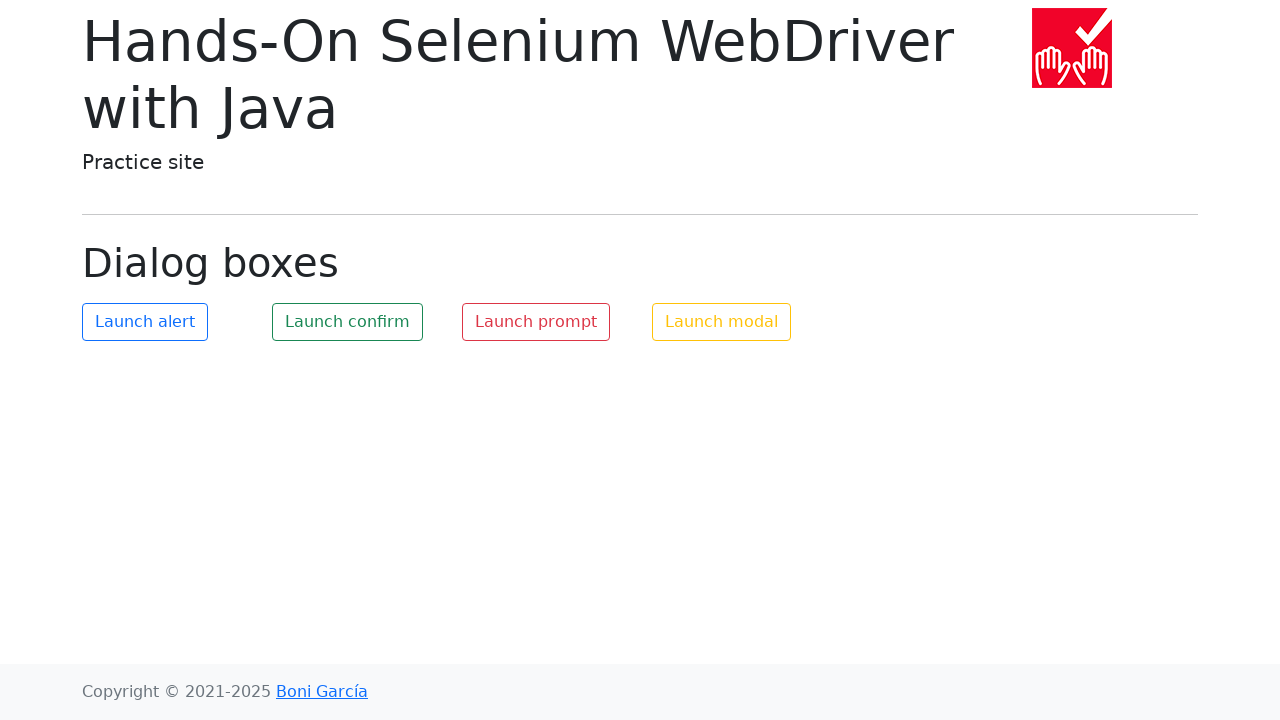

Navigated to dialog boxes test page
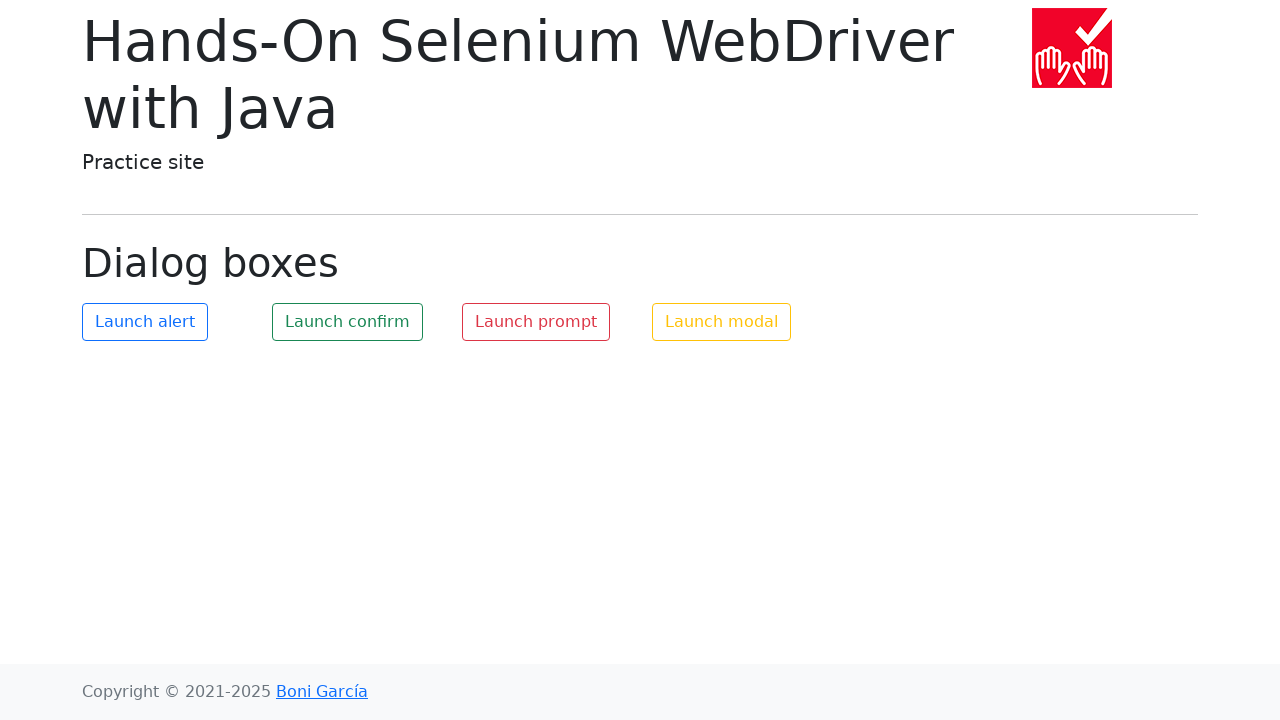

Set up dialog handler to accept alerts
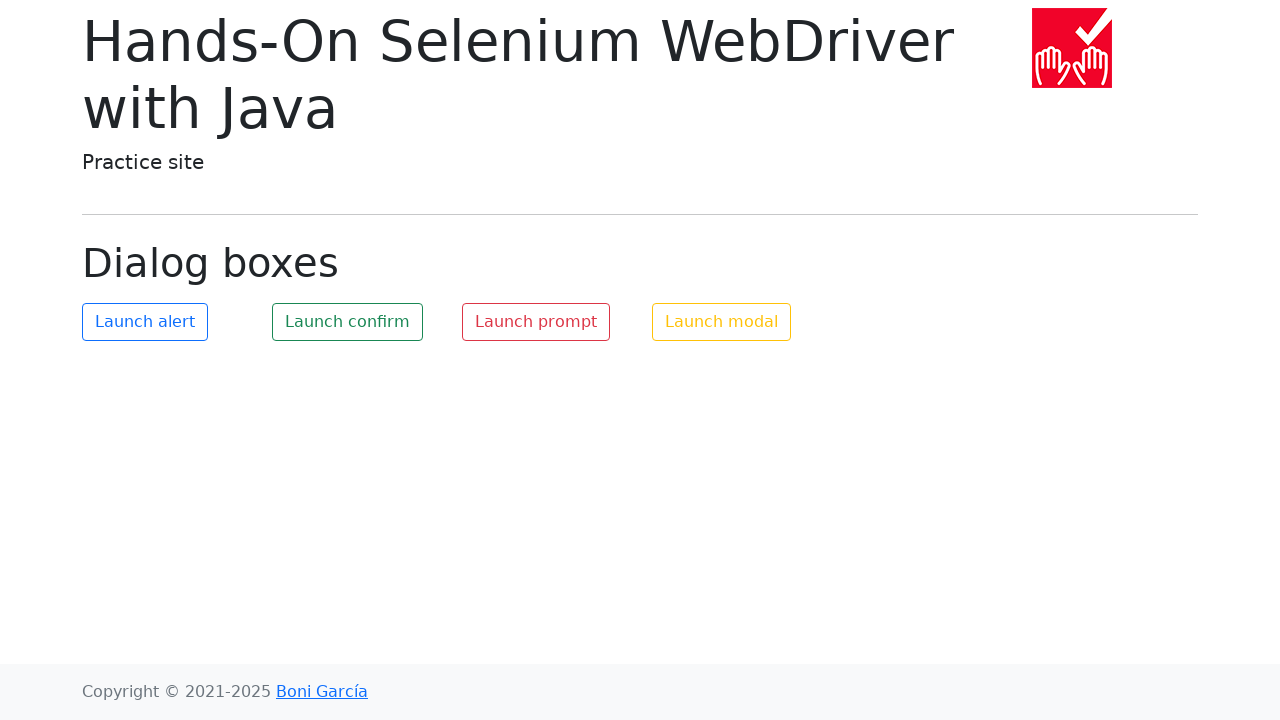

Clicked button to trigger simple alert at (145, 322) on #my-alert
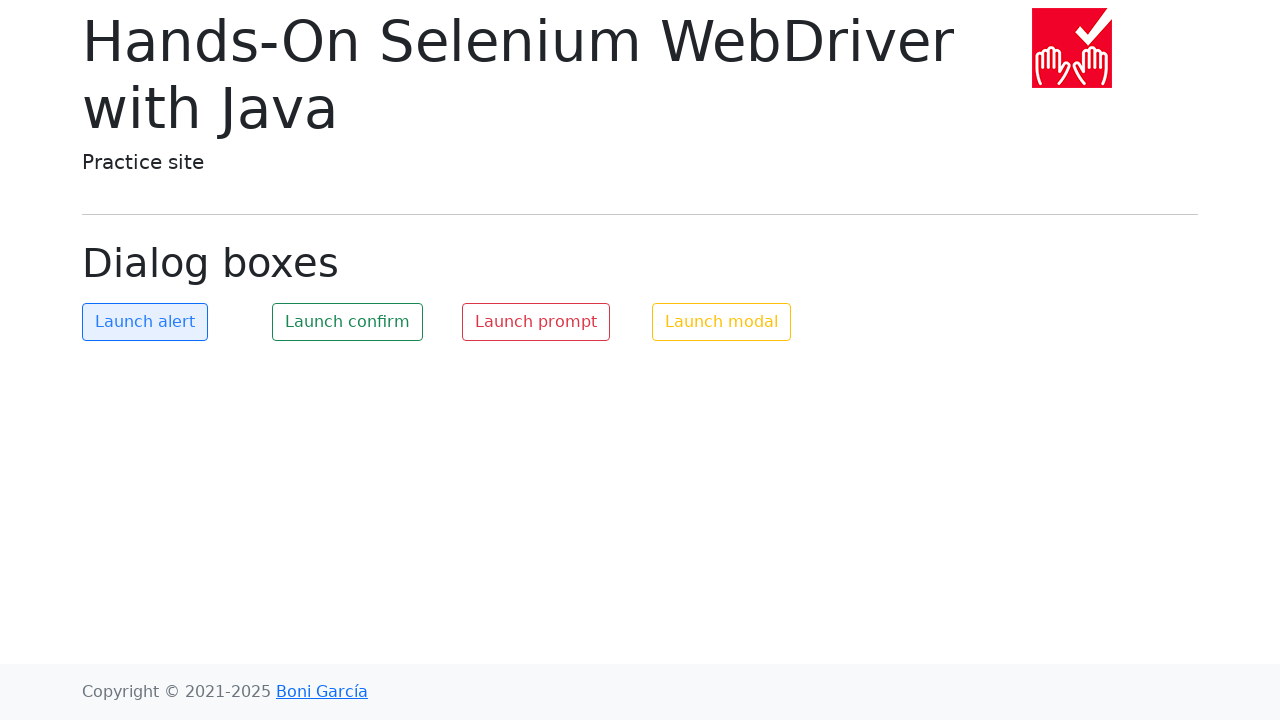

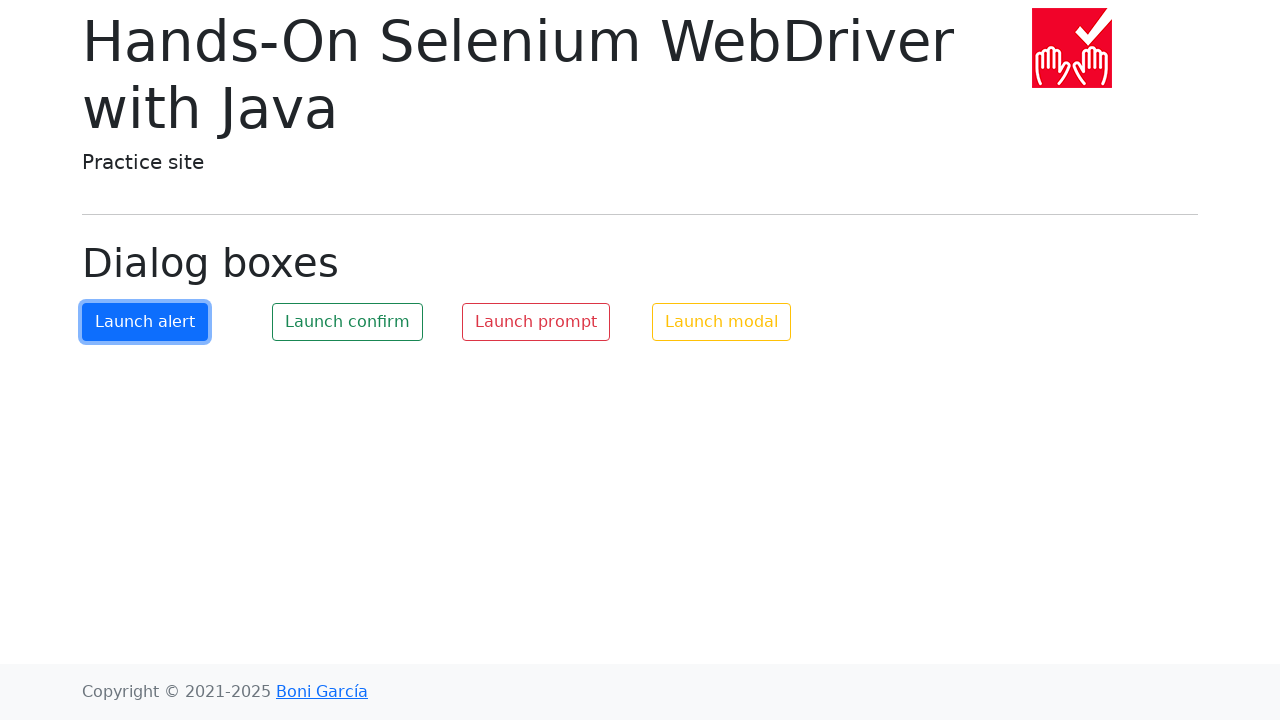